Tests the GreenKart shopping site by searching for products containing 'ca', verifying 4 products appear, adding items to cart using different methods (direct click and conditional loop), and verifying the brand logo text.

Starting URL: https://rahulshettyacademy.com/seleniumPractise/#/

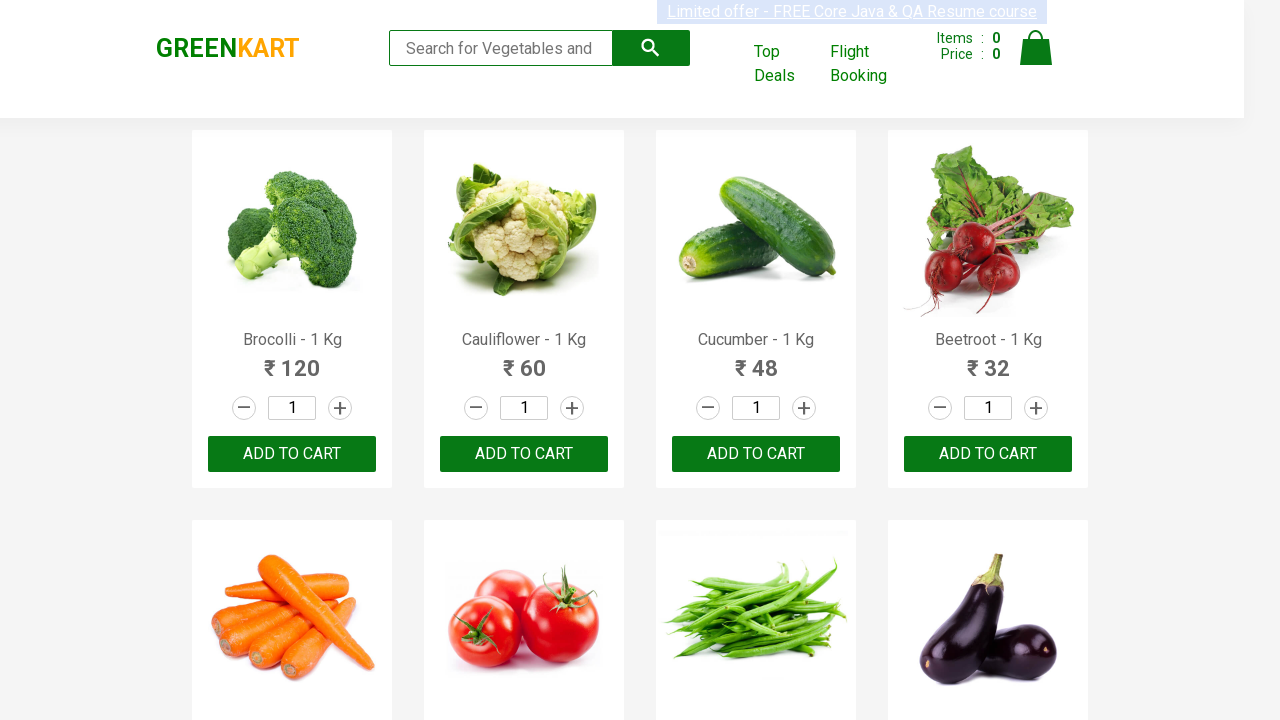

Typed 'ca' in search box to filter products on .search-keyword
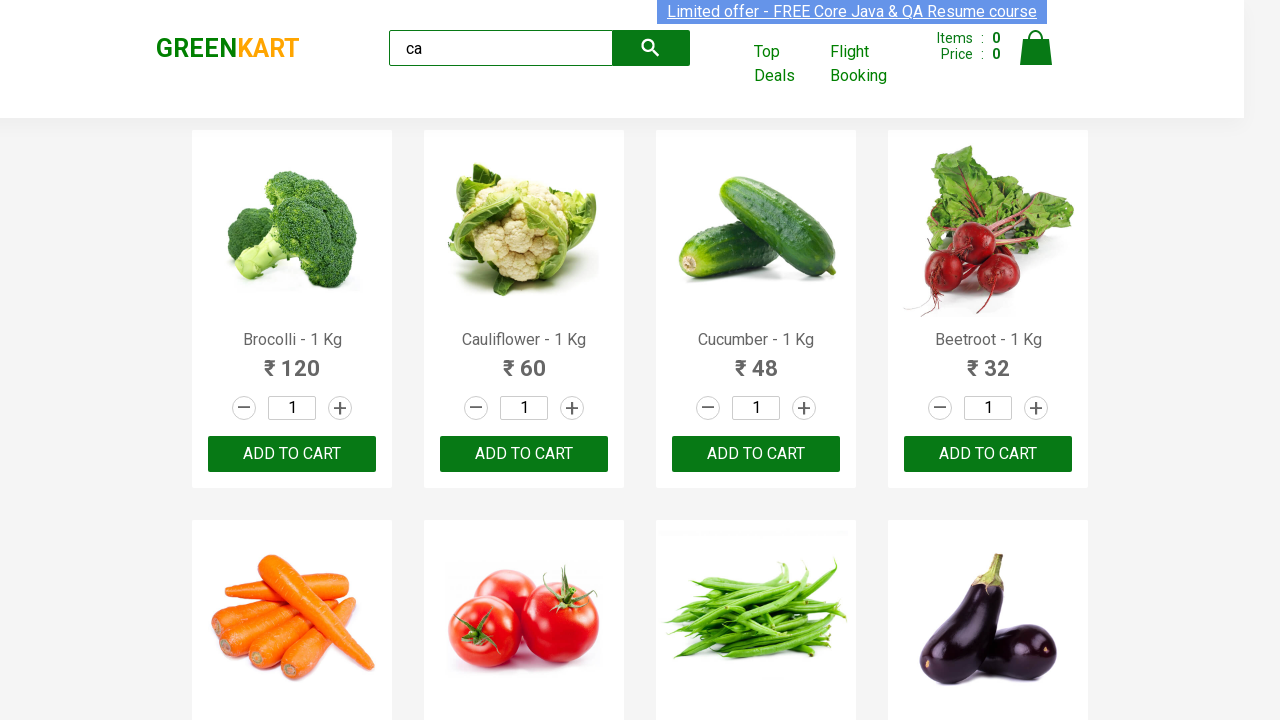

Waited for visible products to load after search
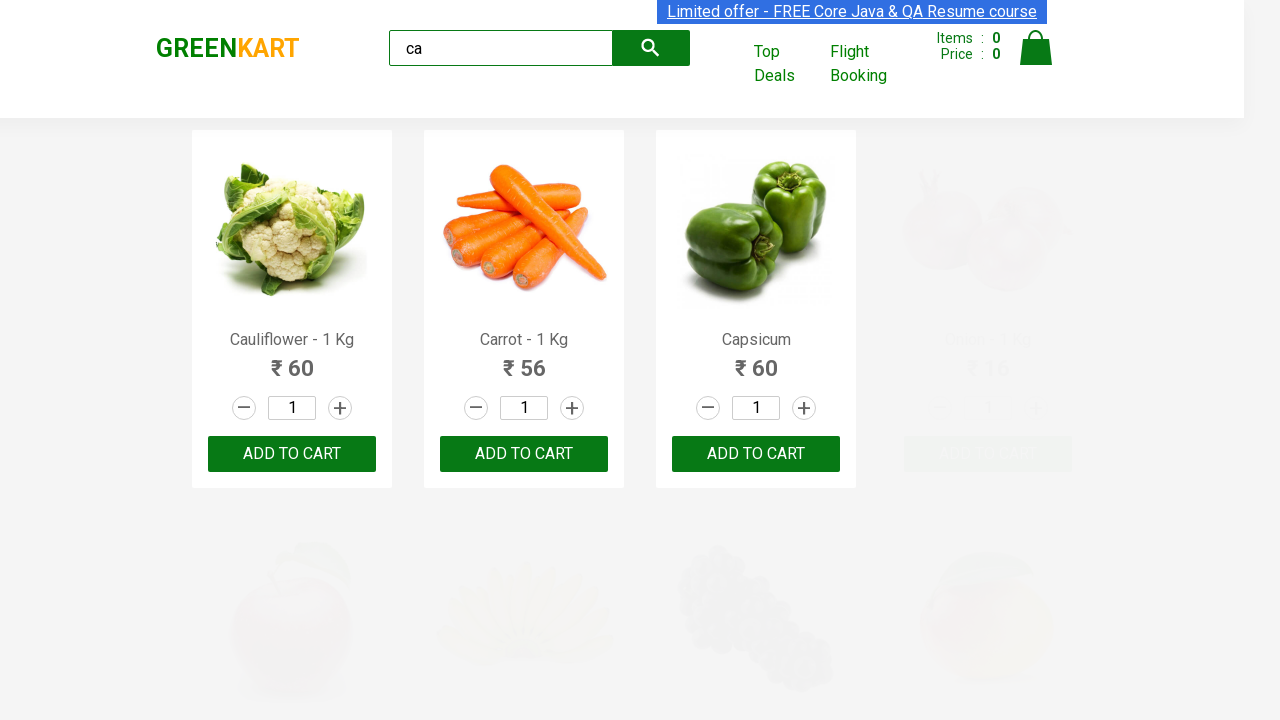

Clicked ADD TO CART button on 3rd product at (756, 454) on .products .product >> nth=2 >> text=ADD TO CART
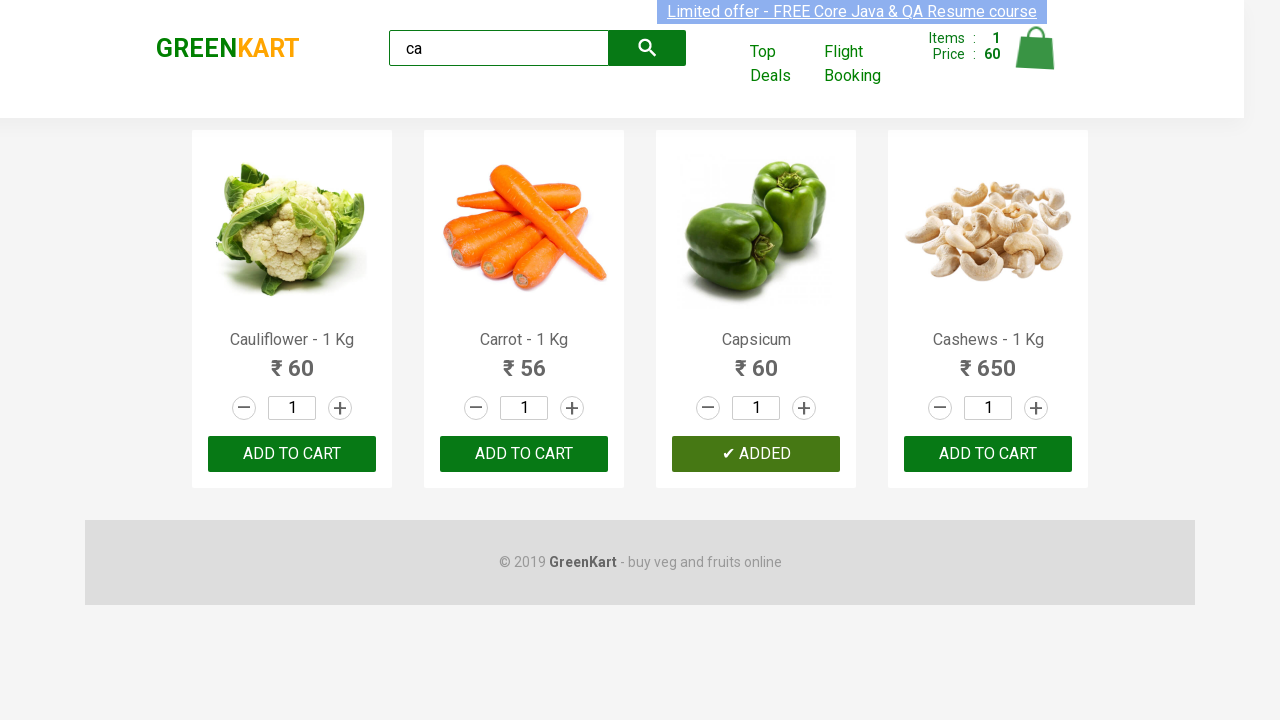

Retrieved count of products: 4
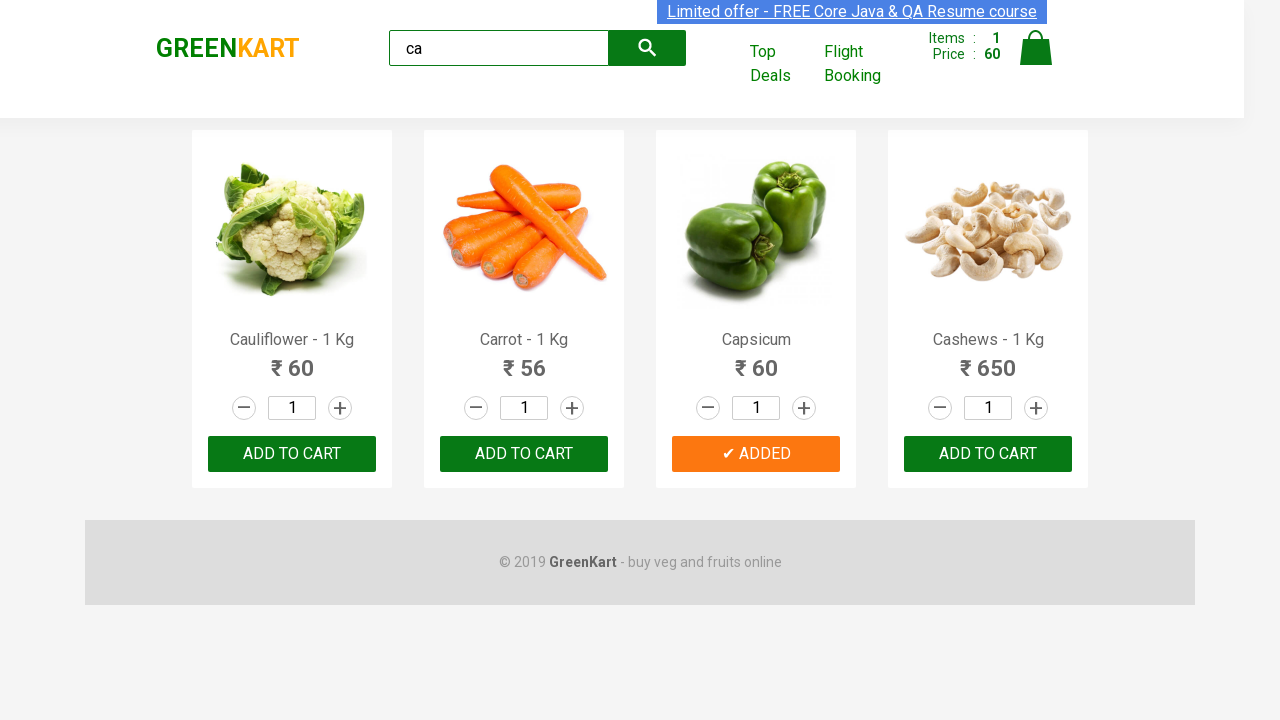

Retrieved product name at index 0: Cauliflower - 1 Kg
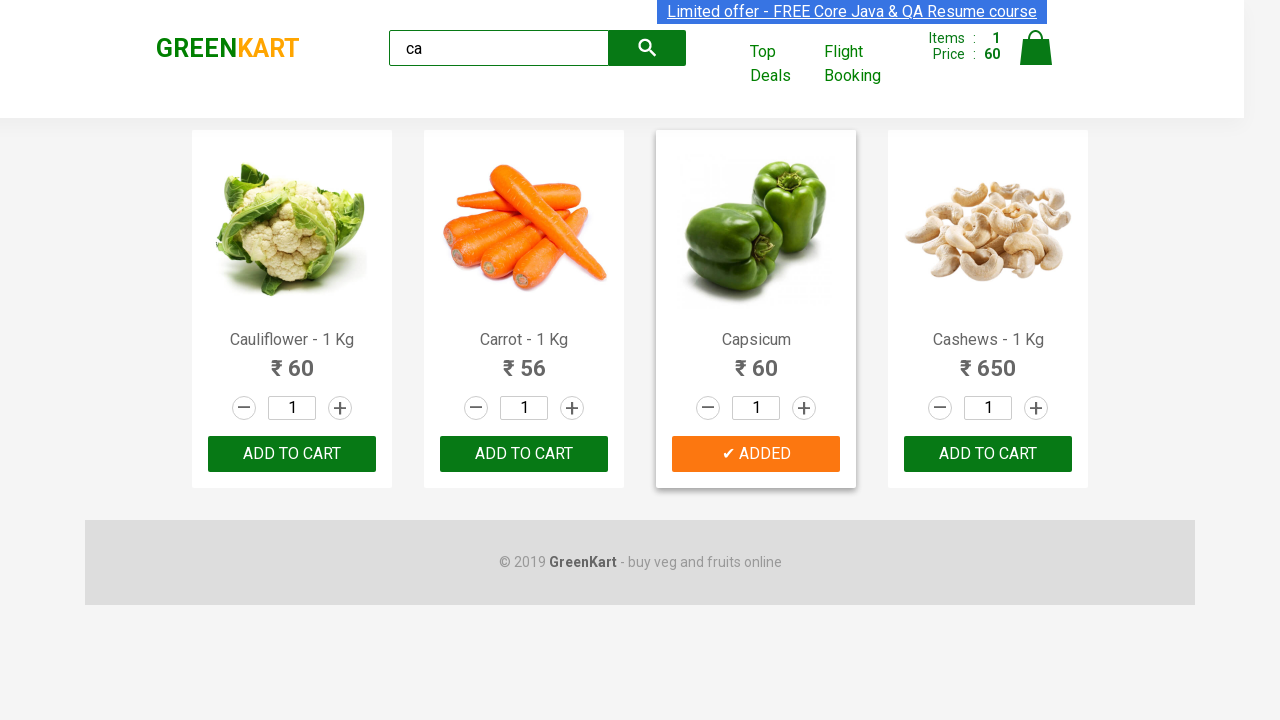

Retrieved product name at index 1: Carrot - 1 Kg
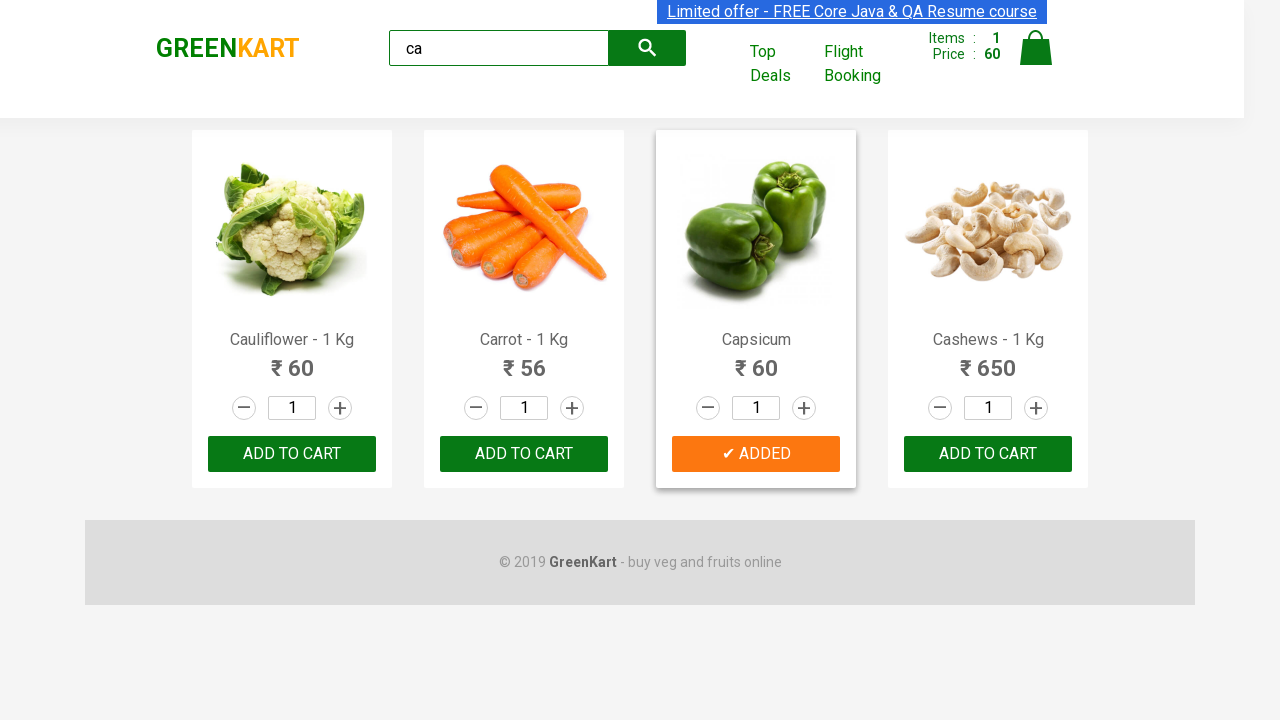

Retrieved product name at index 2: Capsicum
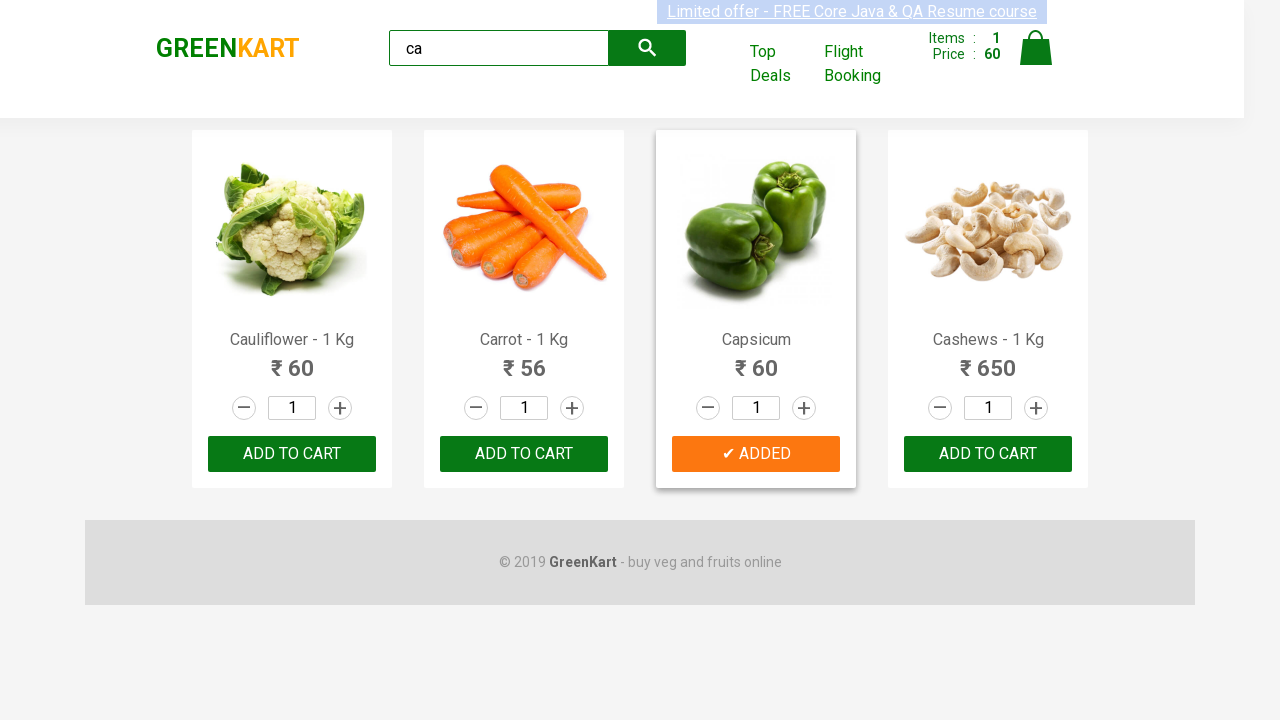

Retrieved product name at index 3: Cashews - 1 Kg
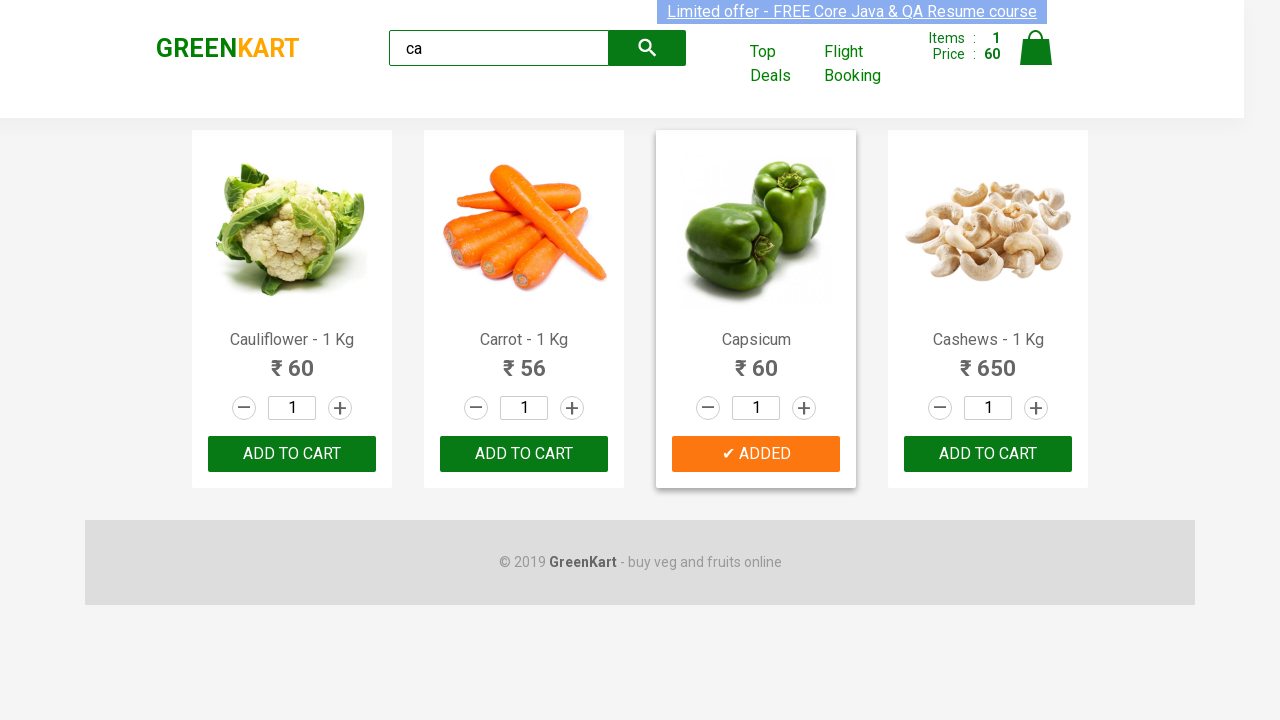

Found and clicked ADD TO CART button for Cashews product at index 3 at (988, 454) on .products .product >> nth=3 >> button
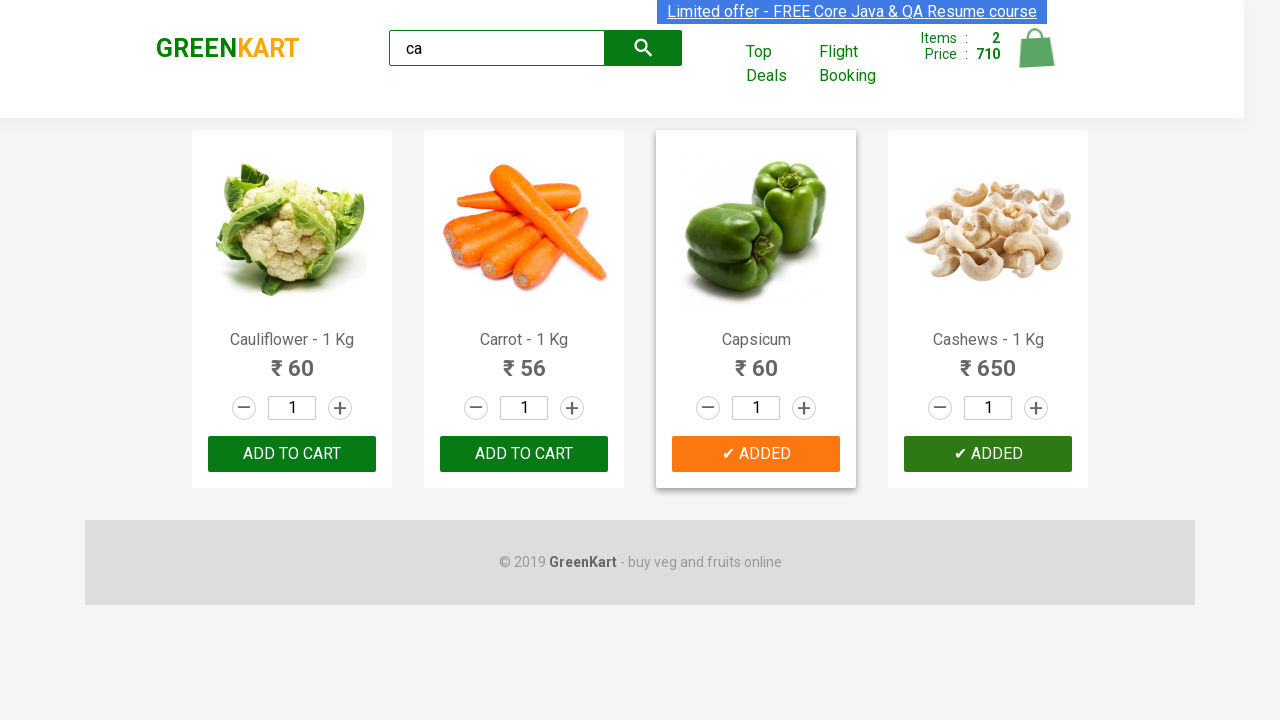

Waited for brand logo to appear
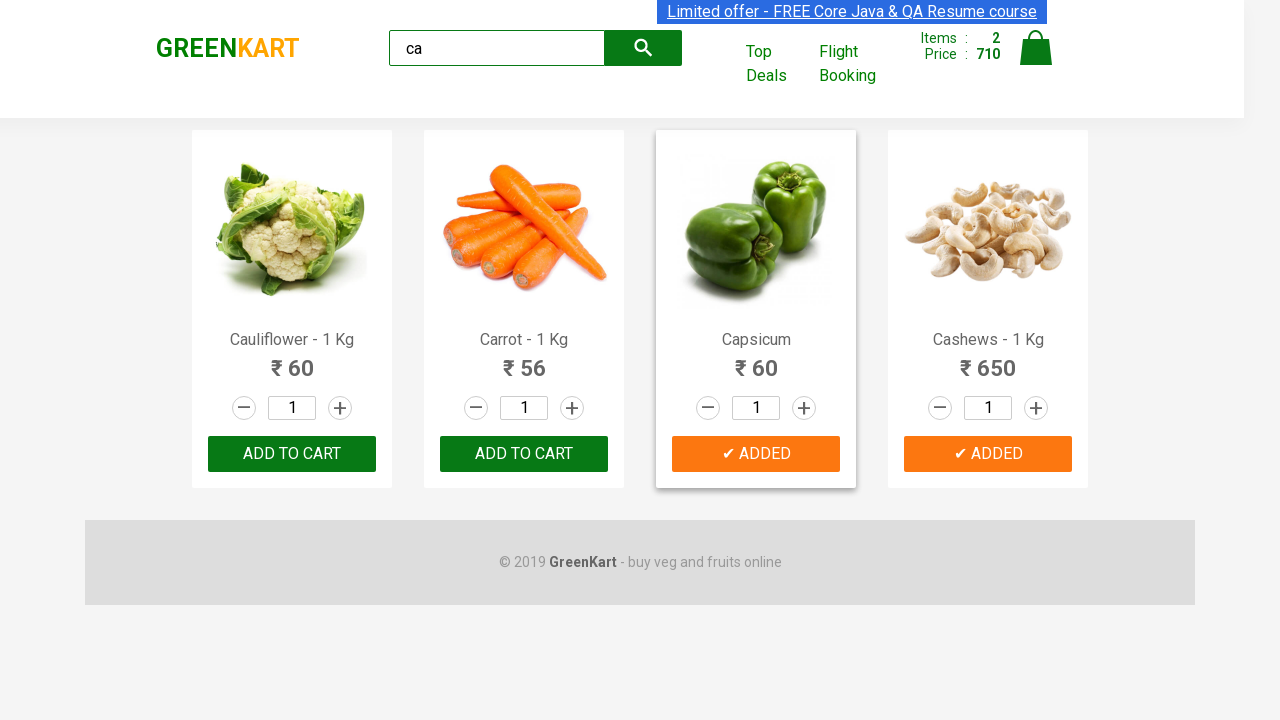

Verified brand logo text is 'GREENKART'
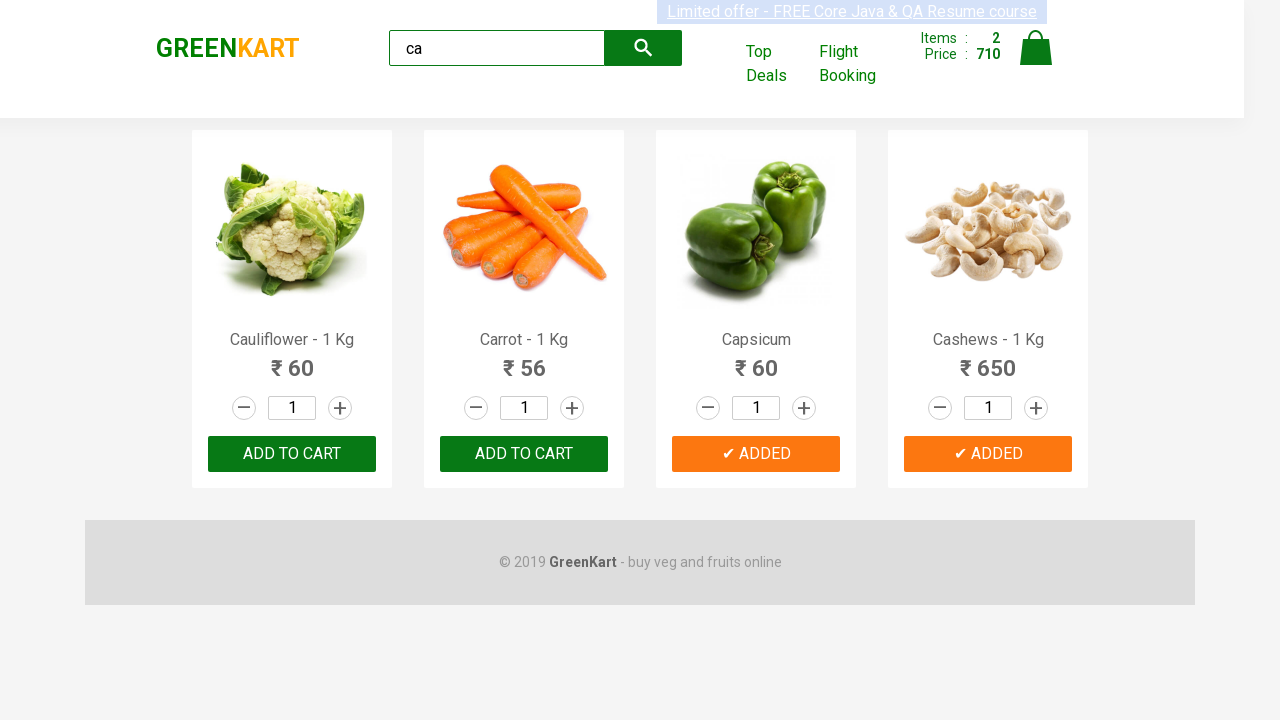

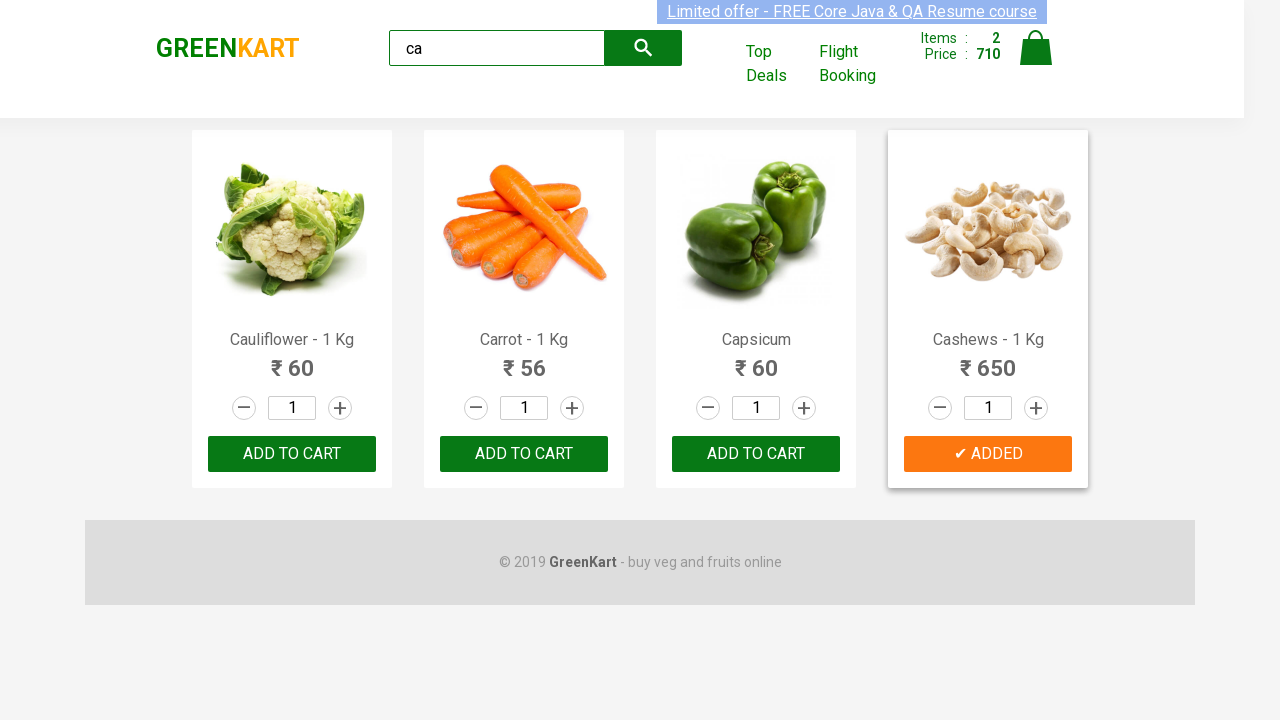